Tests multi-selection functionality using Ctrl+click on jQuery UI selectable items, demonstrating key_down persistence across multiple clicks

Starting URL: https://jqueryui.com/selectable/

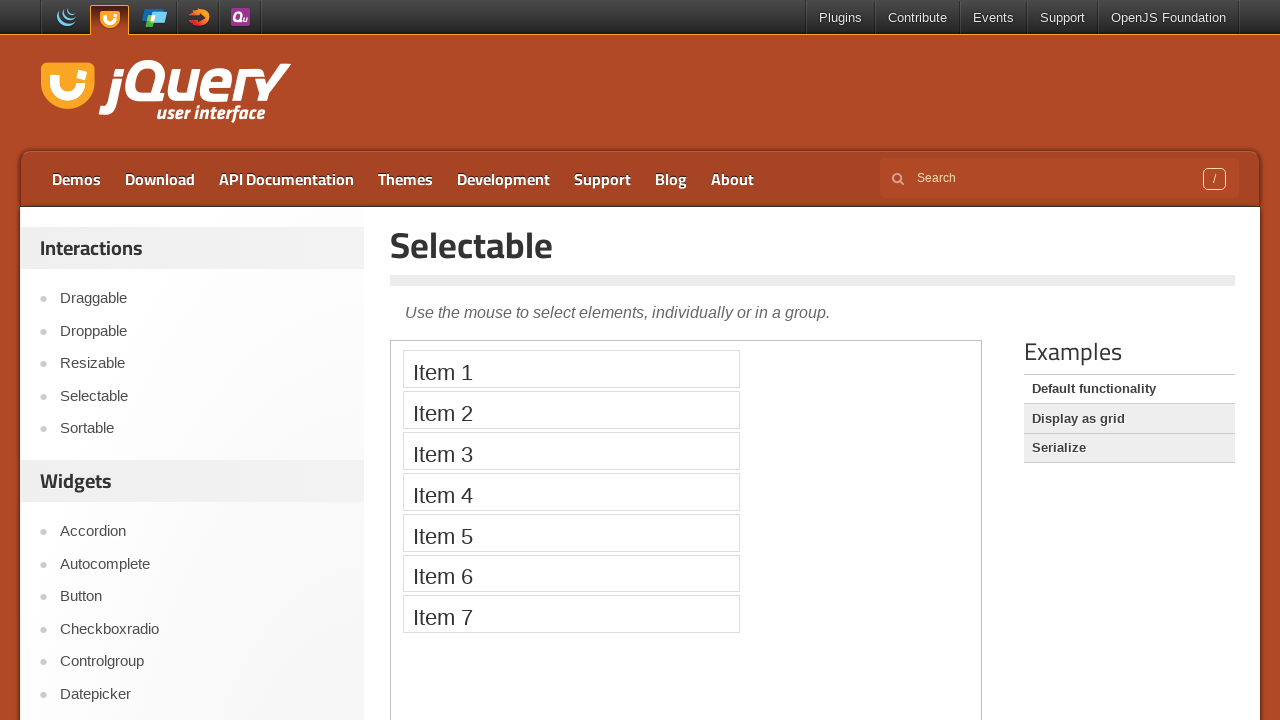

Scrolled page to view the iframe containing the selectable widget
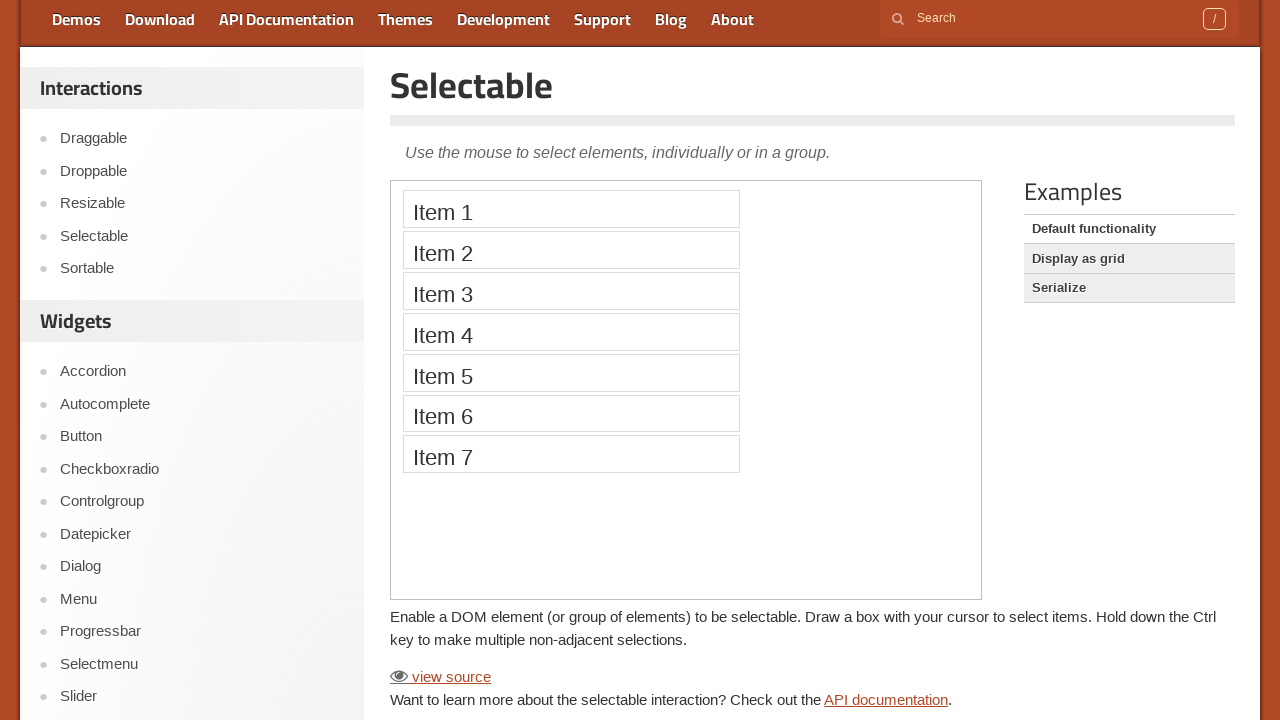

Located the iframe containing the jQuery UI selectable widget
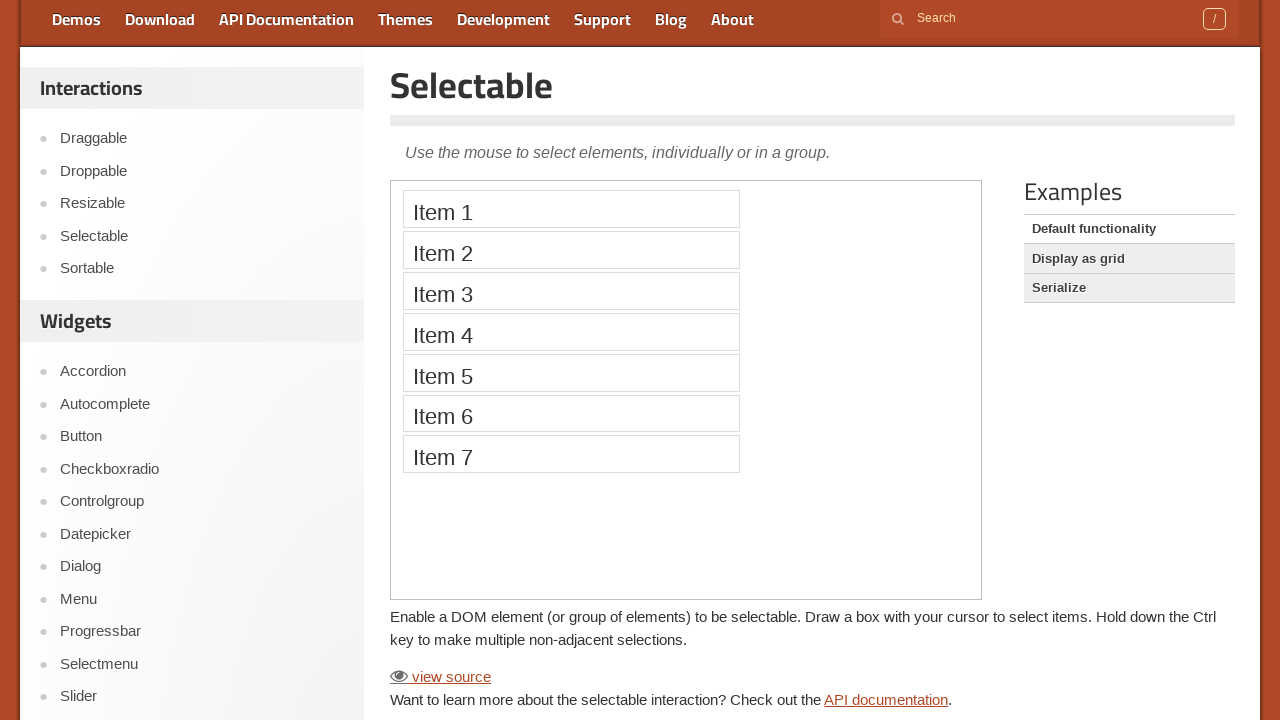

Located all seven selectable items in the iframe
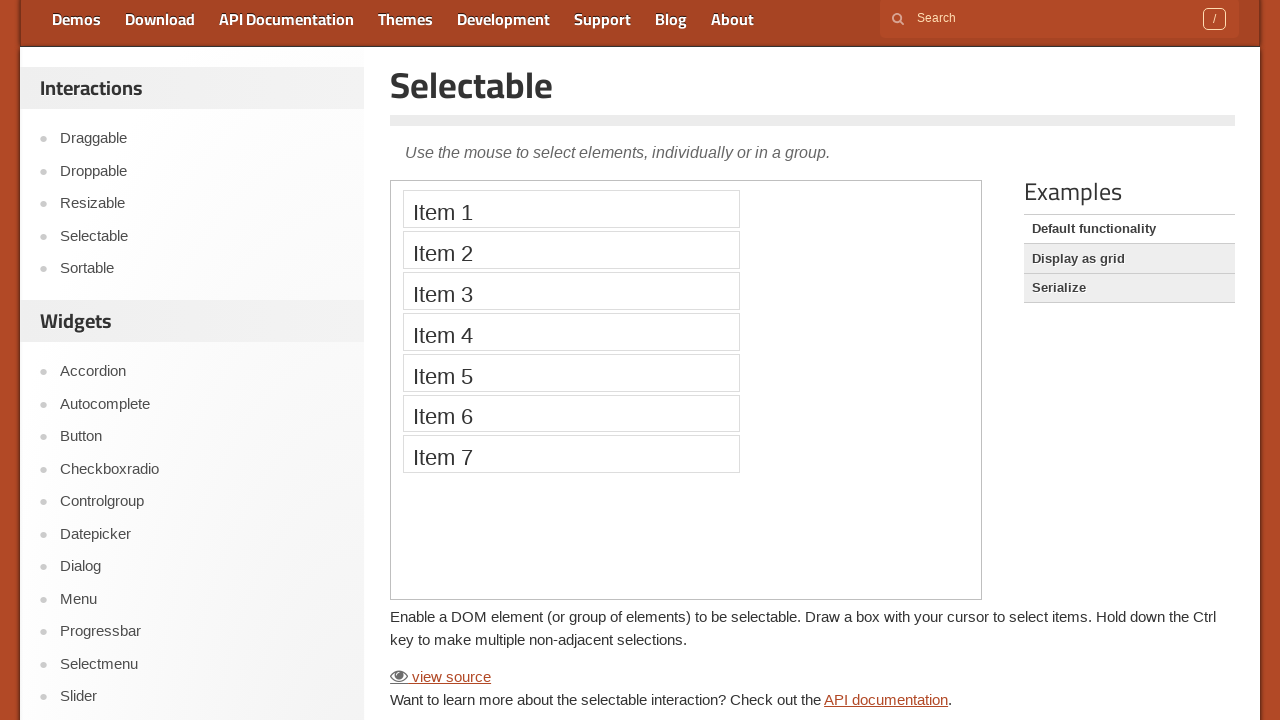

Pressed and held Ctrl key for multi-selection
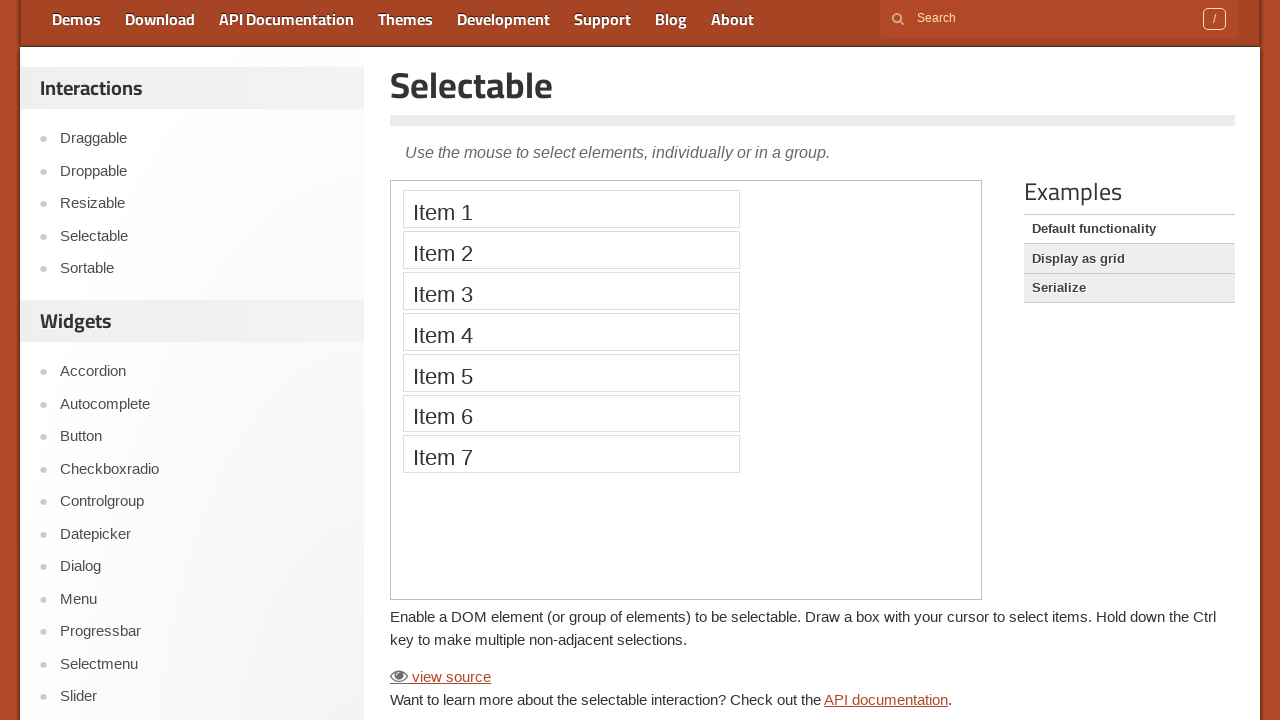

Ctrl+clicked Item 1 at (571, 209) on iframe >> nth=0 >> internal:control=enter-frame >> xpath=//li[normalize-space()=
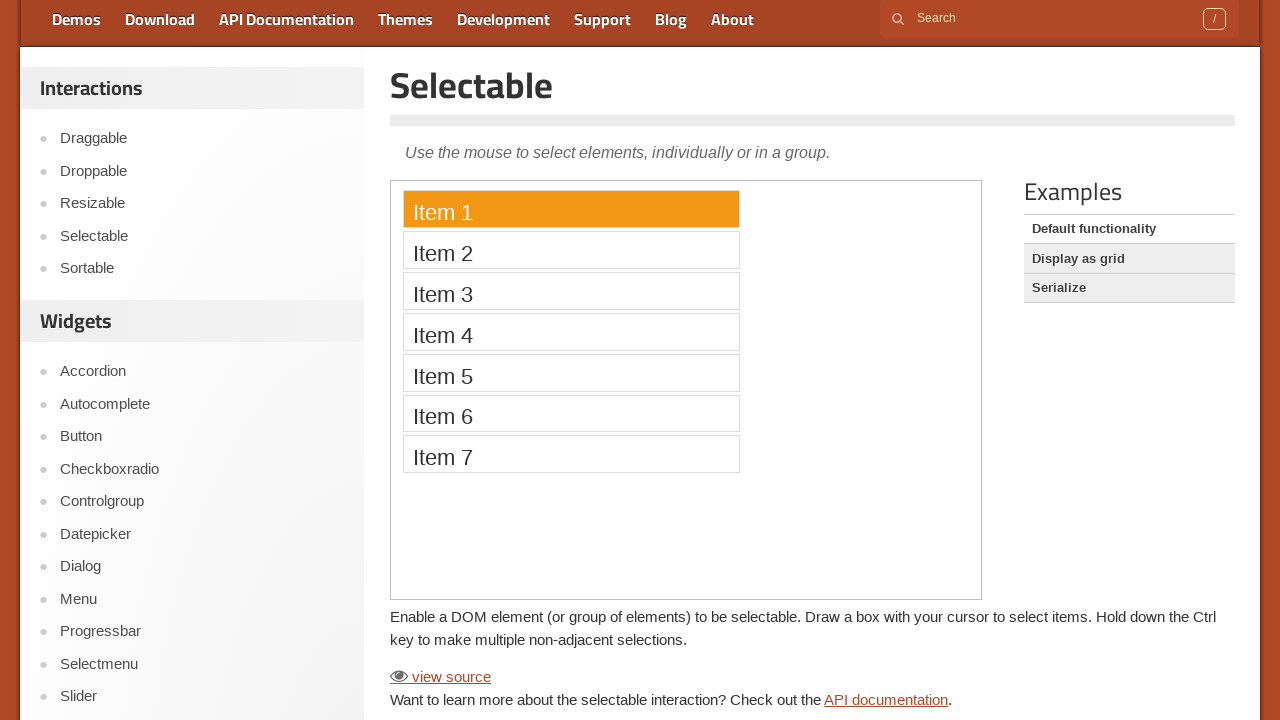

Ctrl+clicked Item 2 at (571, 250) on iframe >> nth=0 >> internal:control=enter-frame >> xpath=//li[normalize-space()=
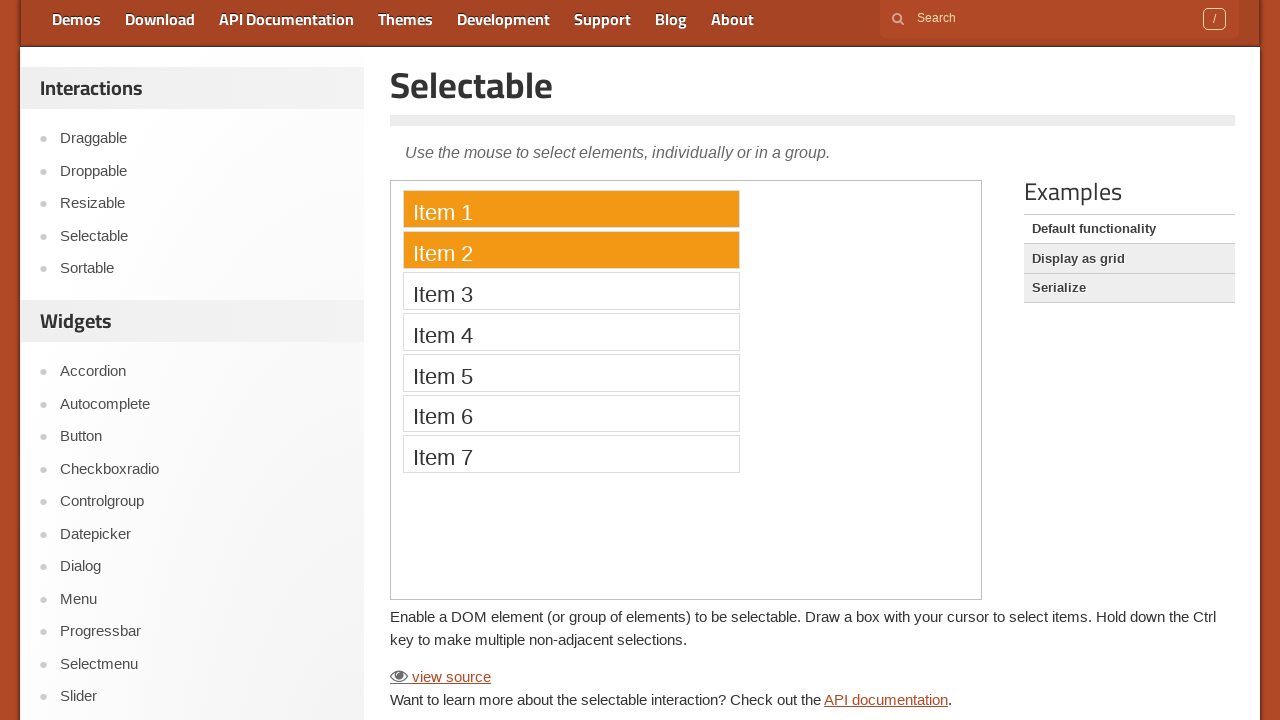

Ctrl+clicked Item 3 at (571, 291) on iframe >> nth=0 >> internal:control=enter-frame >> xpath=//li[normalize-space()=
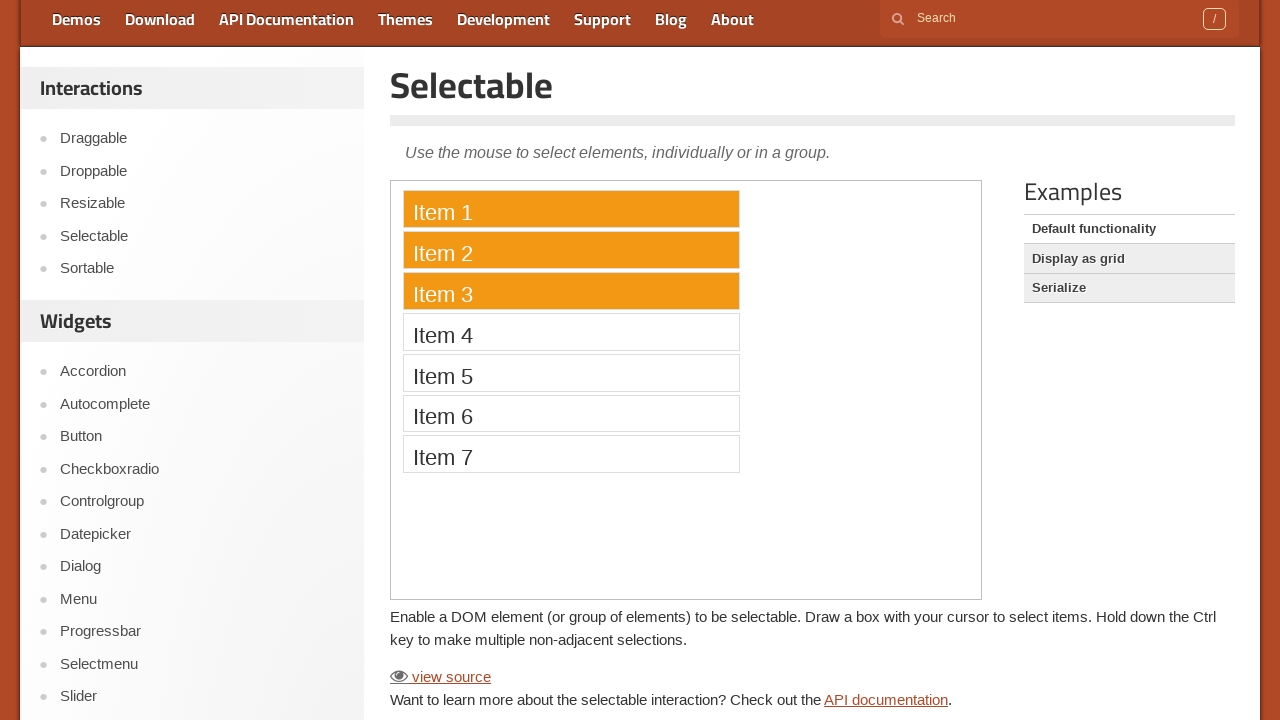

Ctrl+clicked Item 4 at (571, 332) on iframe >> nth=0 >> internal:control=enter-frame >> xpath=//li[normalize-space()=
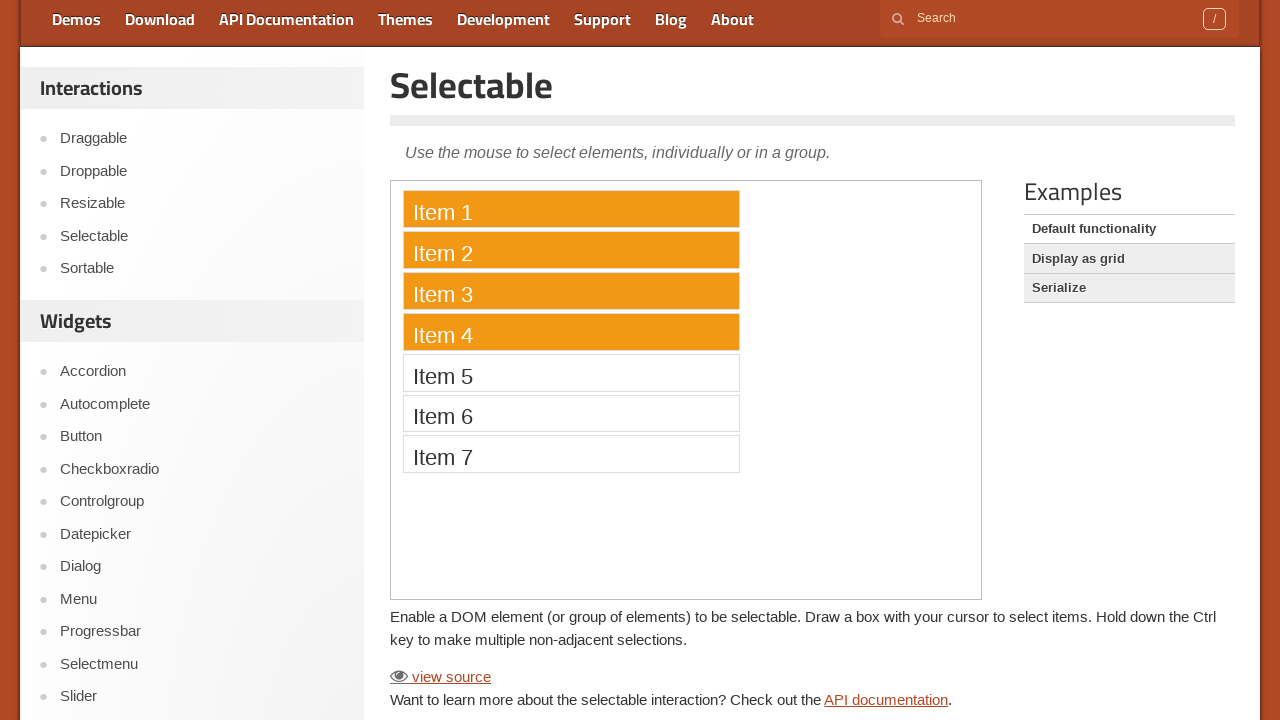

Ctrl+clicked Item 5 at (571, 372) on iframe >> nth=0 >> internal:control=enter-frame >> xpath=//li[normalize-space()=
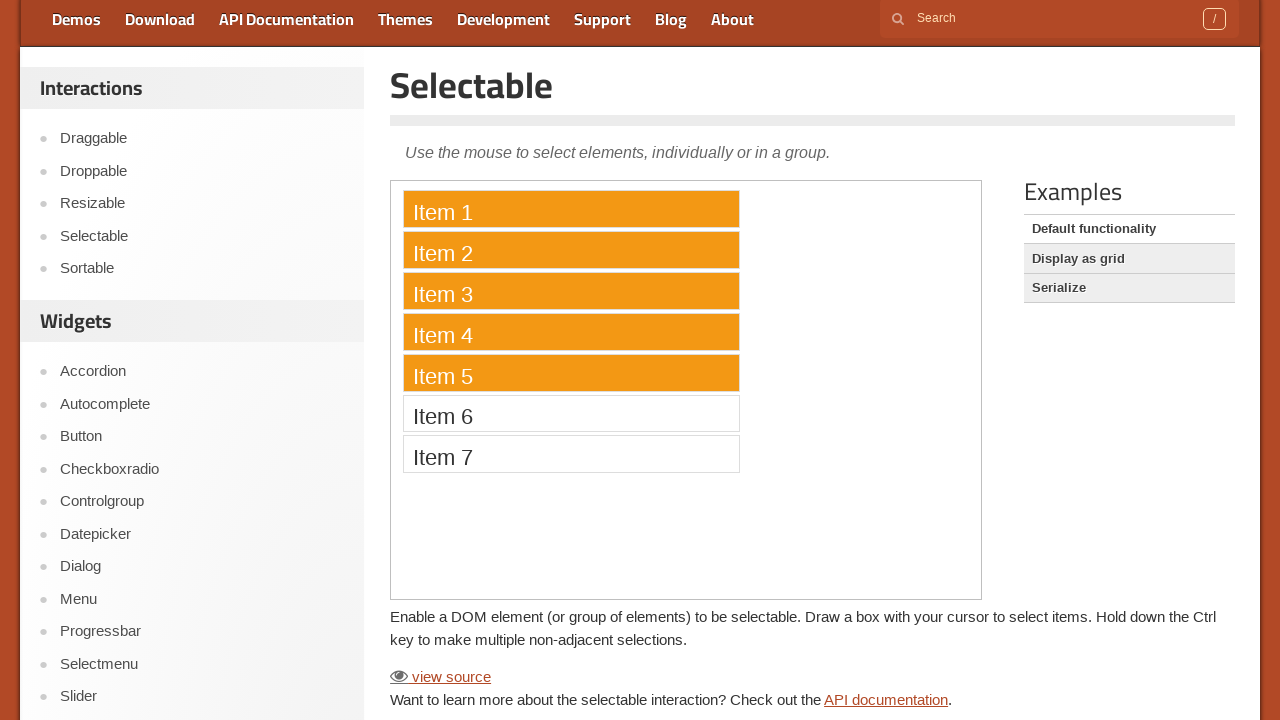

Ctrl+clicked Item 6 at (571, 413) on iframe >> nth=0 >> internal:control=enter-frame >> xpath=//li[normalize-space()=
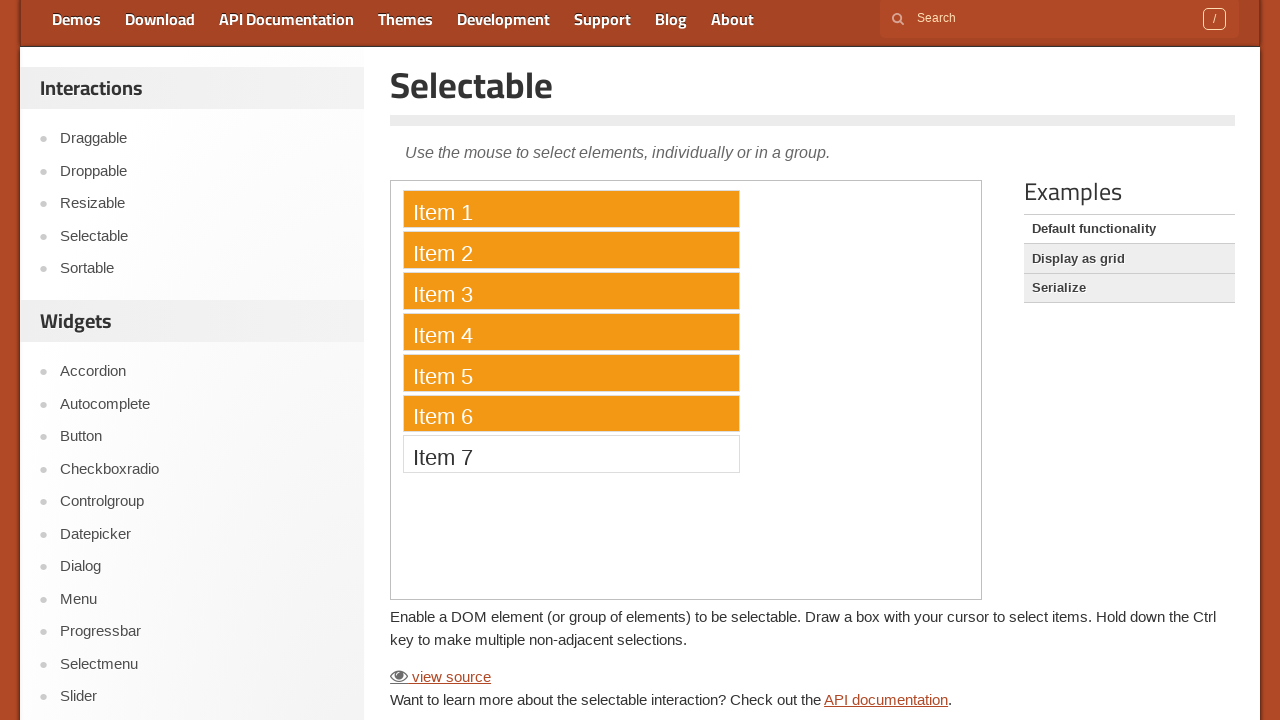

Ctrl+clicked Item 7 at (571, 454) on iframe >> nth=0 >> internal:control=enter-frame >> xpath=//li[normalize-space()=
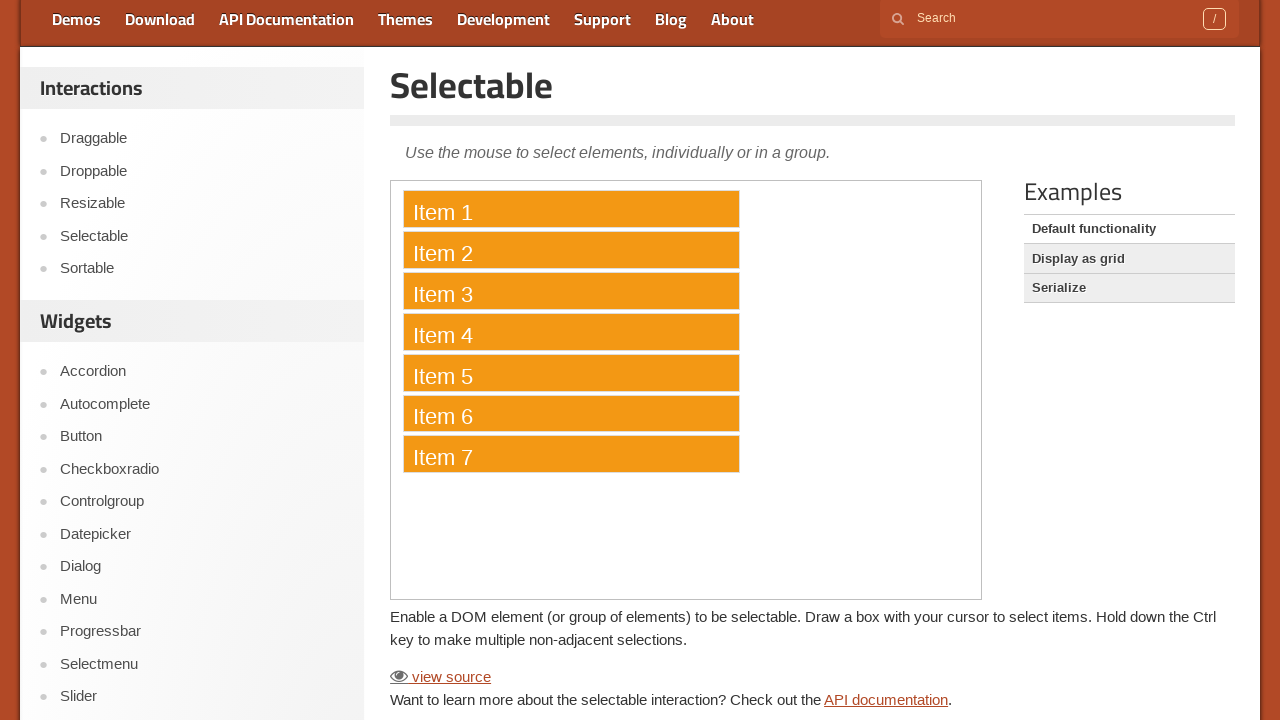

Ctrl+clicked Item 2 again to toggle deselection at (571, 250) on iframe >> nth=0 >> internal:control=enter-frame >> xpath=//li[normalize-space()=
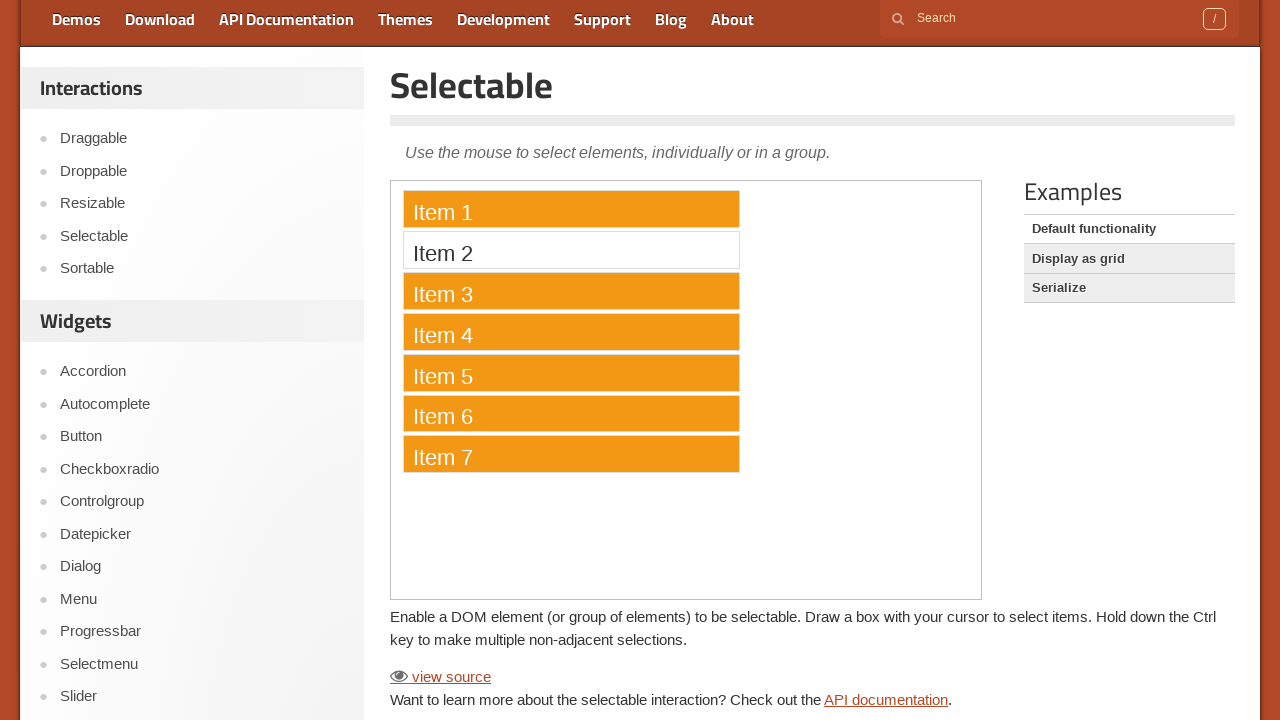

Ctrl+clicked Item 3 again to toggle deselection at (571, 291) on iframe >> nth=0 >> internal:control=enter-frame >> xpath=//li[normalize-space()=
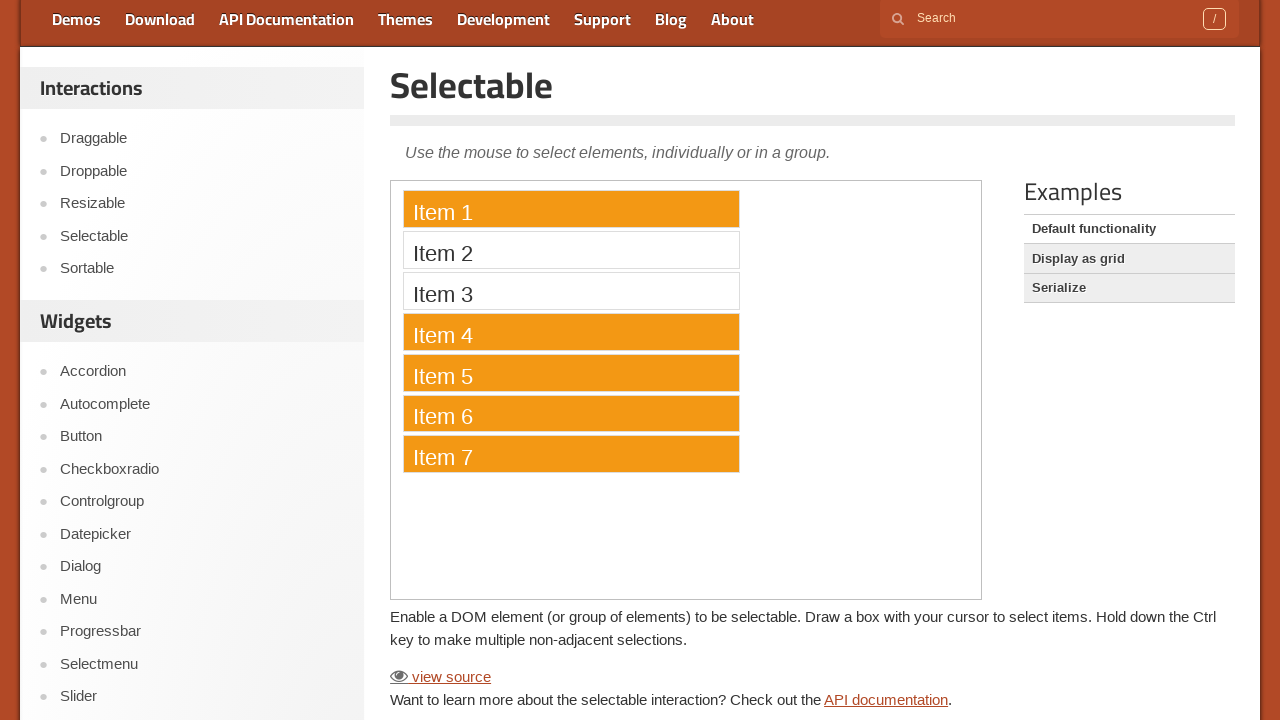

Ctrl+clicked Item 4 again to toggle deselection at (571, 332) on iframe >> nth=0 >> internal:control=enter-frame >> xpath=//li[normalize-space()=
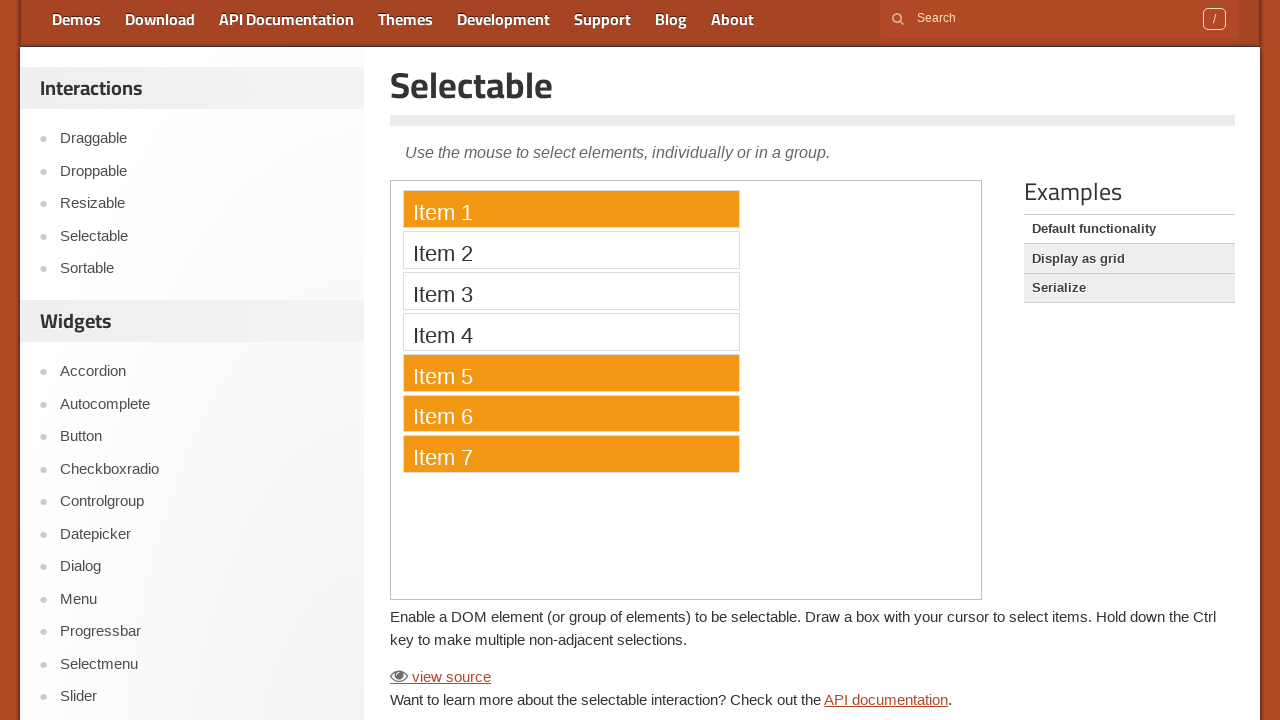

Released Ctrl key, completing multi-selection test
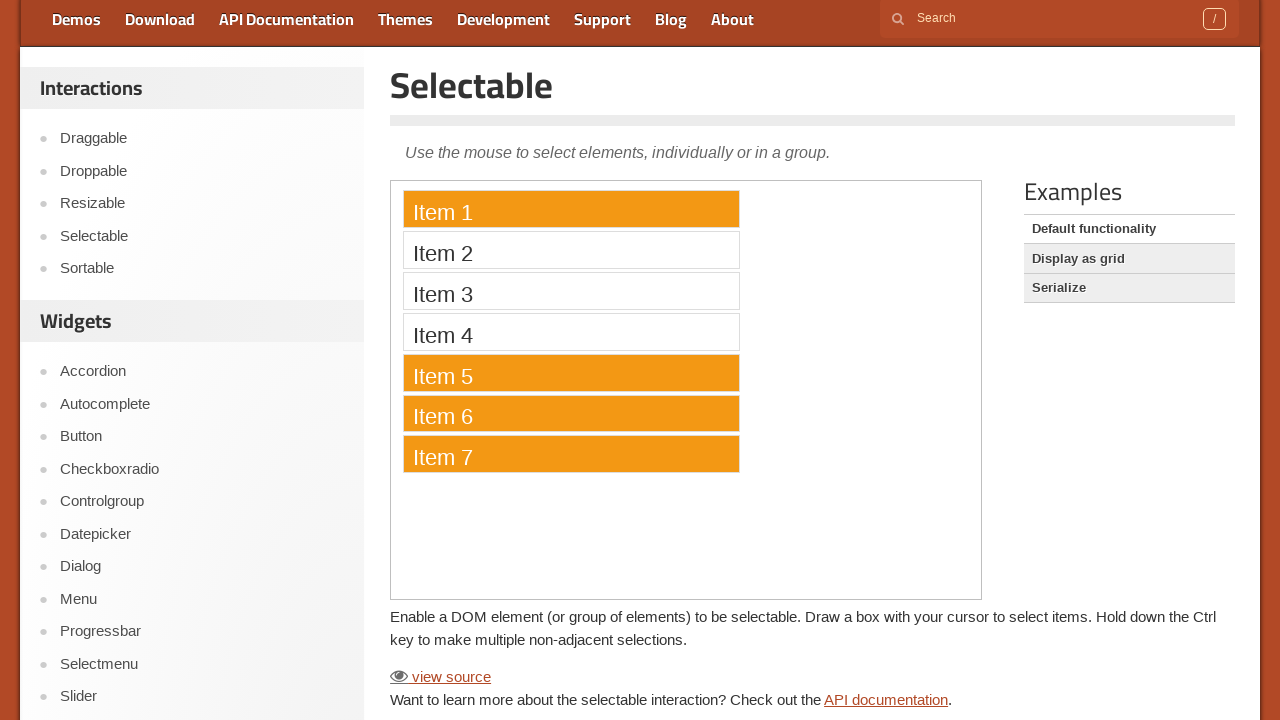

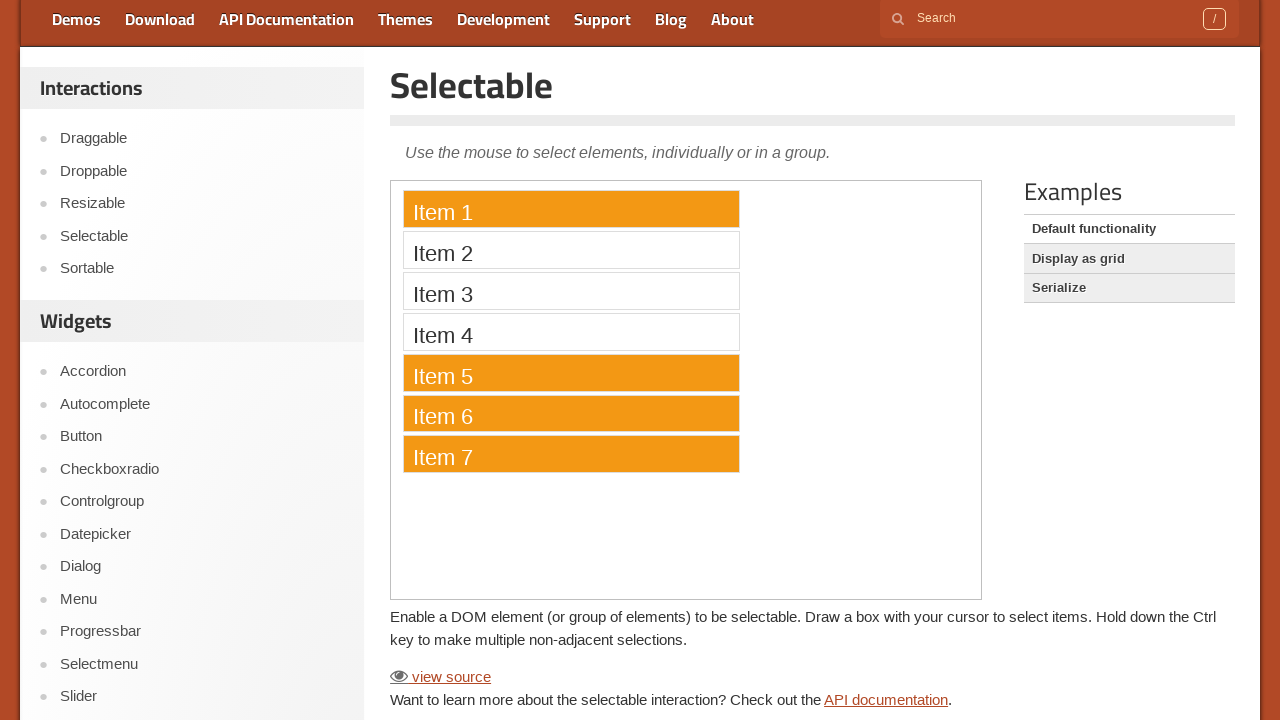